Tests that edits are cancelled when pressing Escape key

Starting URL: https://demo.playwright.dev/todomvc

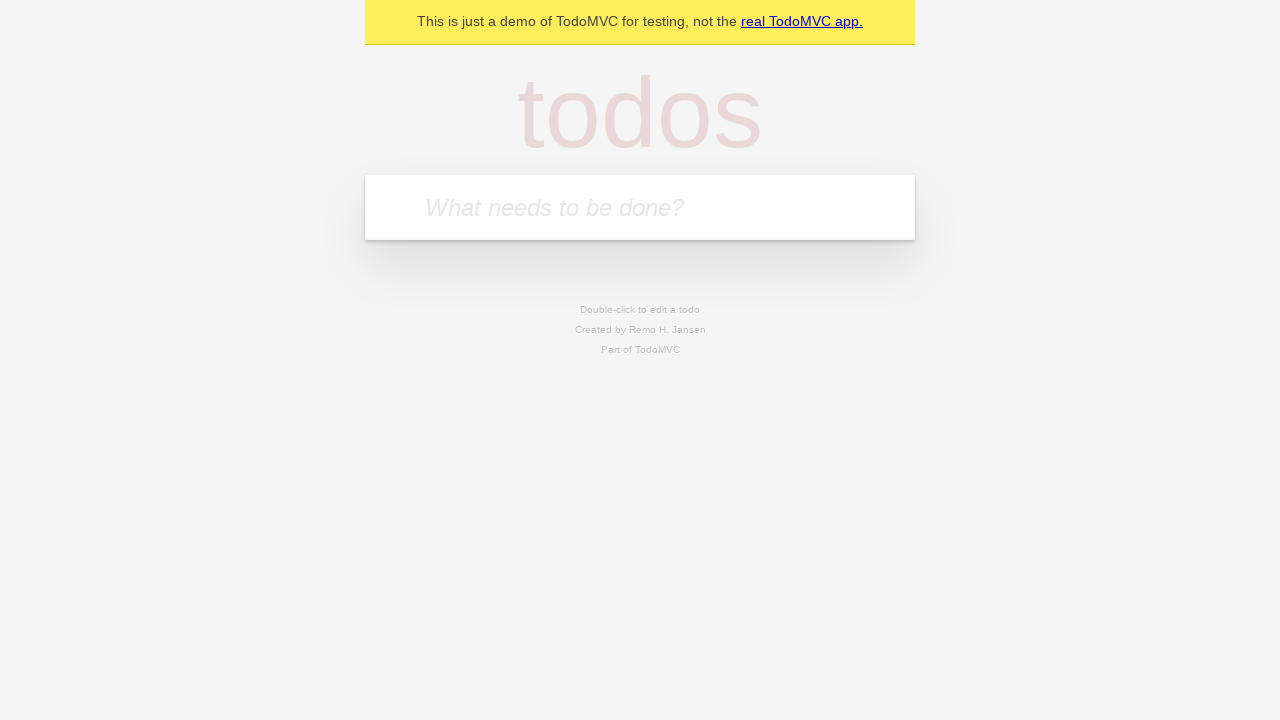

Filled todo input with 'buy some cheese' on internal:attr=[placeholder="What needs to be done?"i]
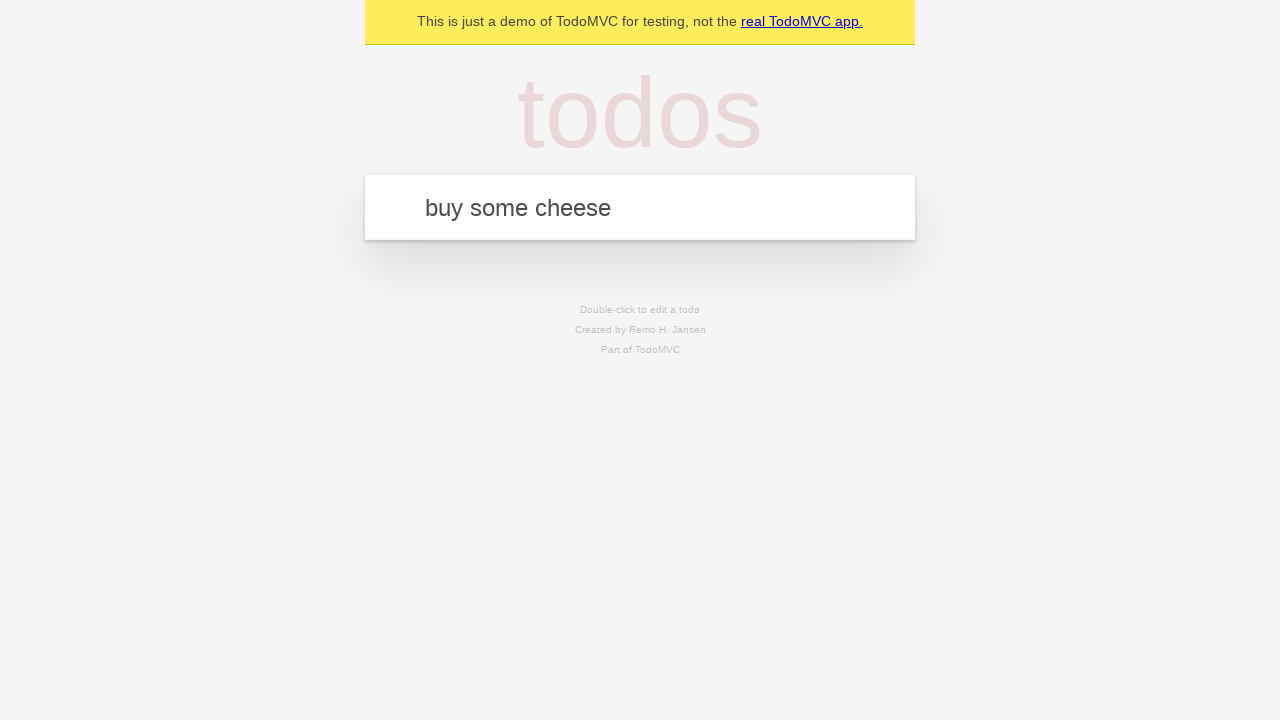

Pressed Enter to create first todo item on internal:attr=[placeholder="What needs to be done?"i]
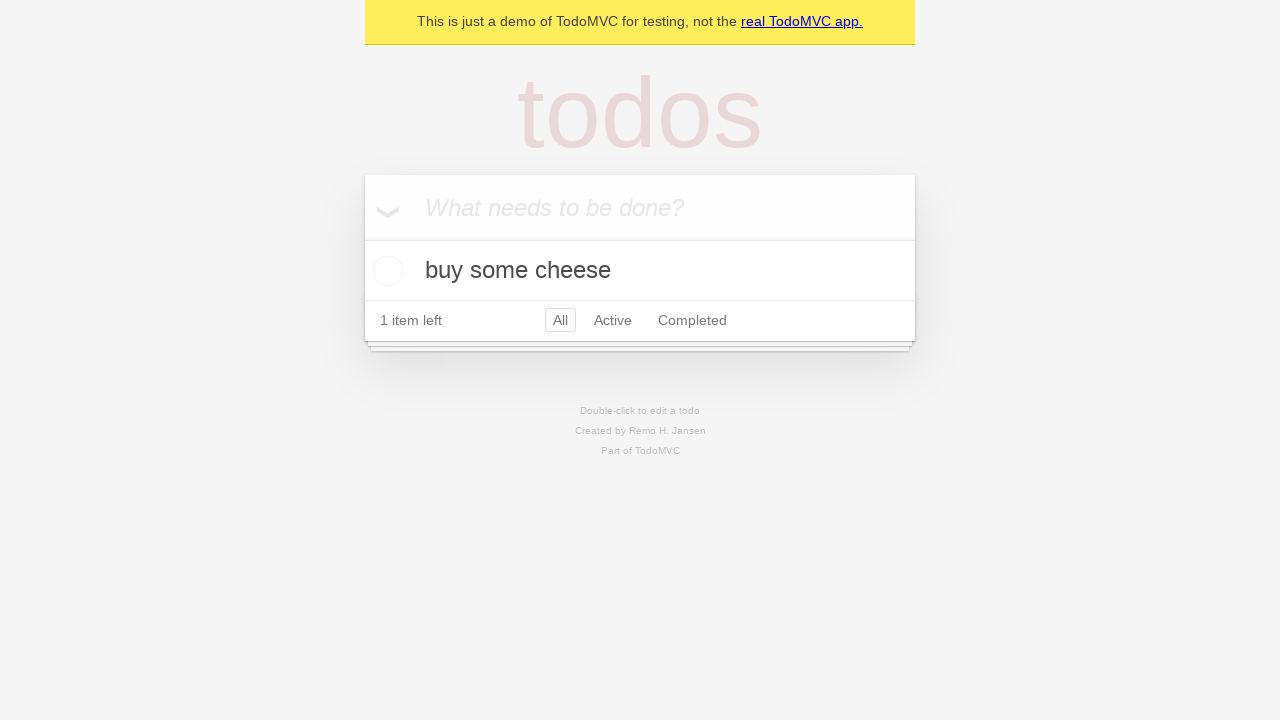

Filled todo input with 'feed the cat' on internal:attr=[placeholder="What needs to be done?"i]
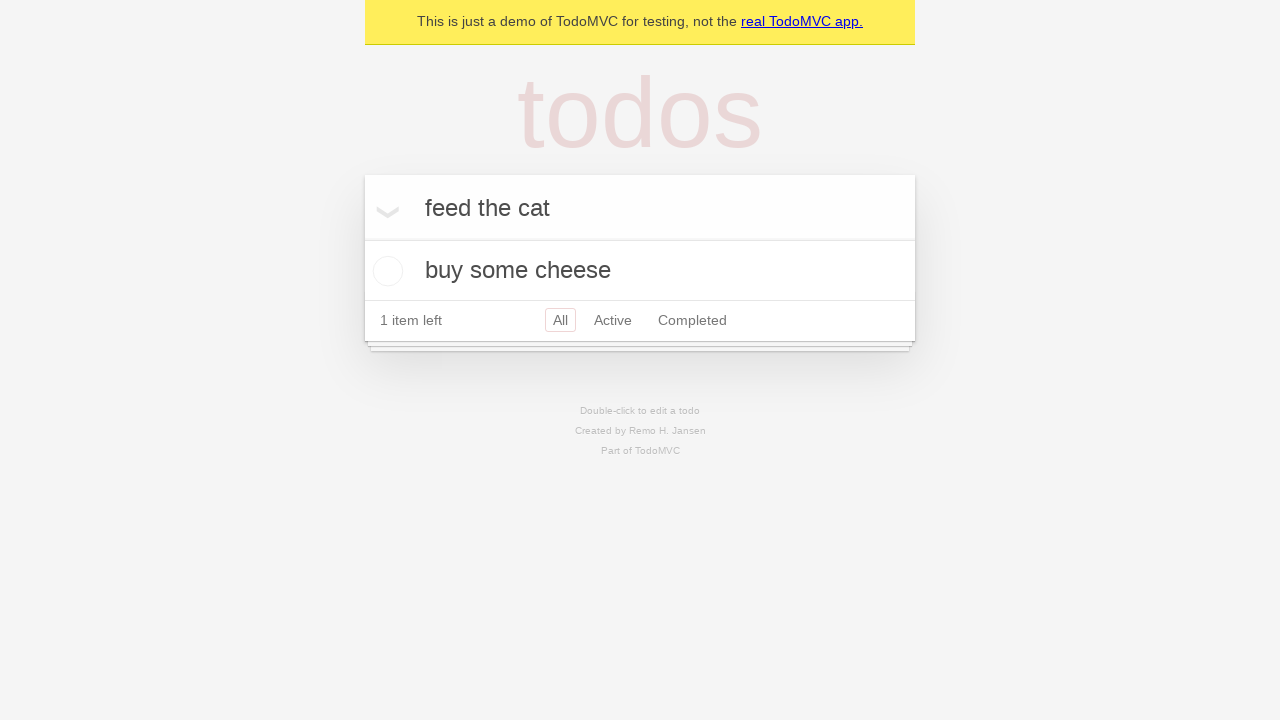

Pressed Enter to create second todo item on internal:attr=[placeholder="What needs to be done?"i]
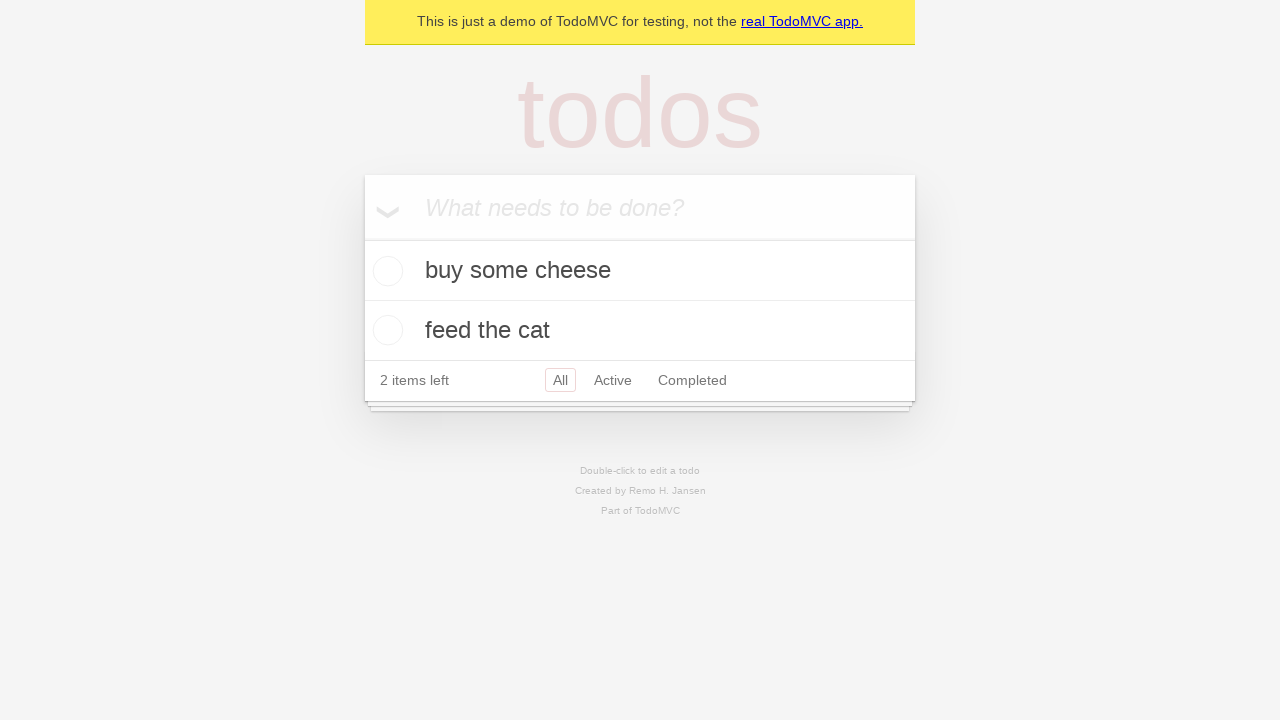

Filled todo input with 'book a doctors appointment' on internal:attr=[placeholder="What needs to be done?"i]
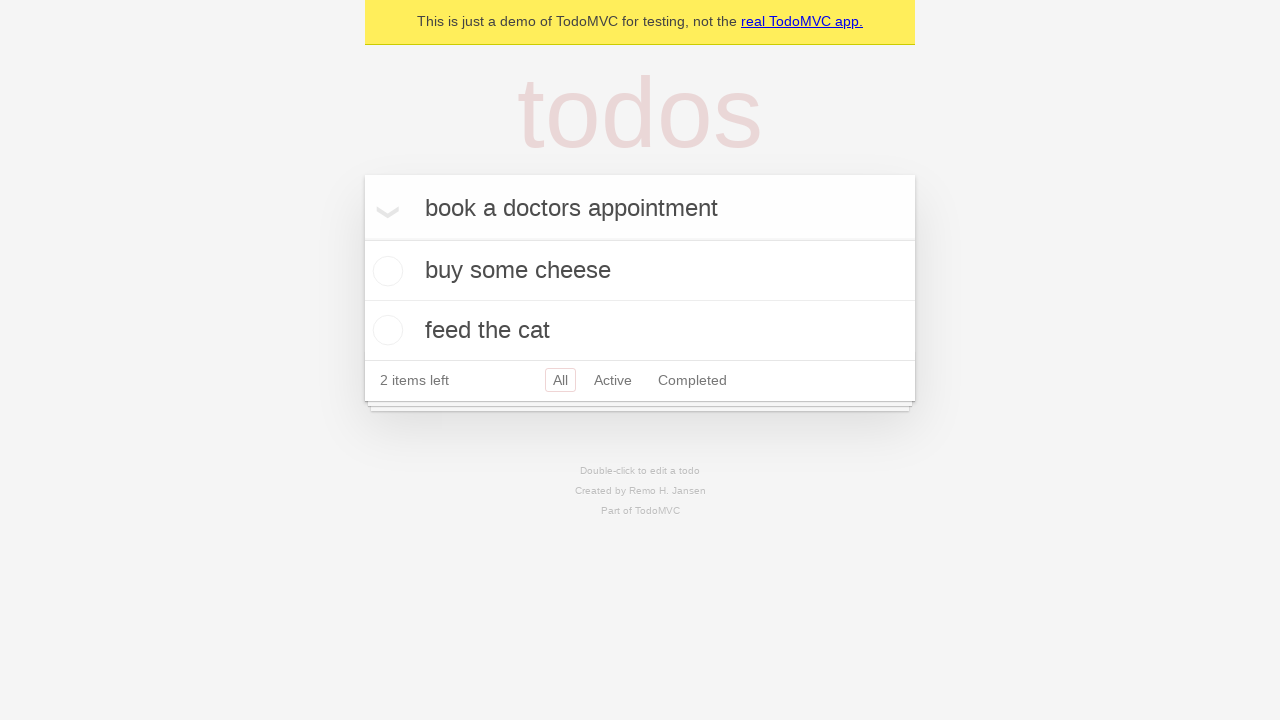

Pressed Enter to create third todo item on internal:attr=[placeholder="What needs to be done?"i]
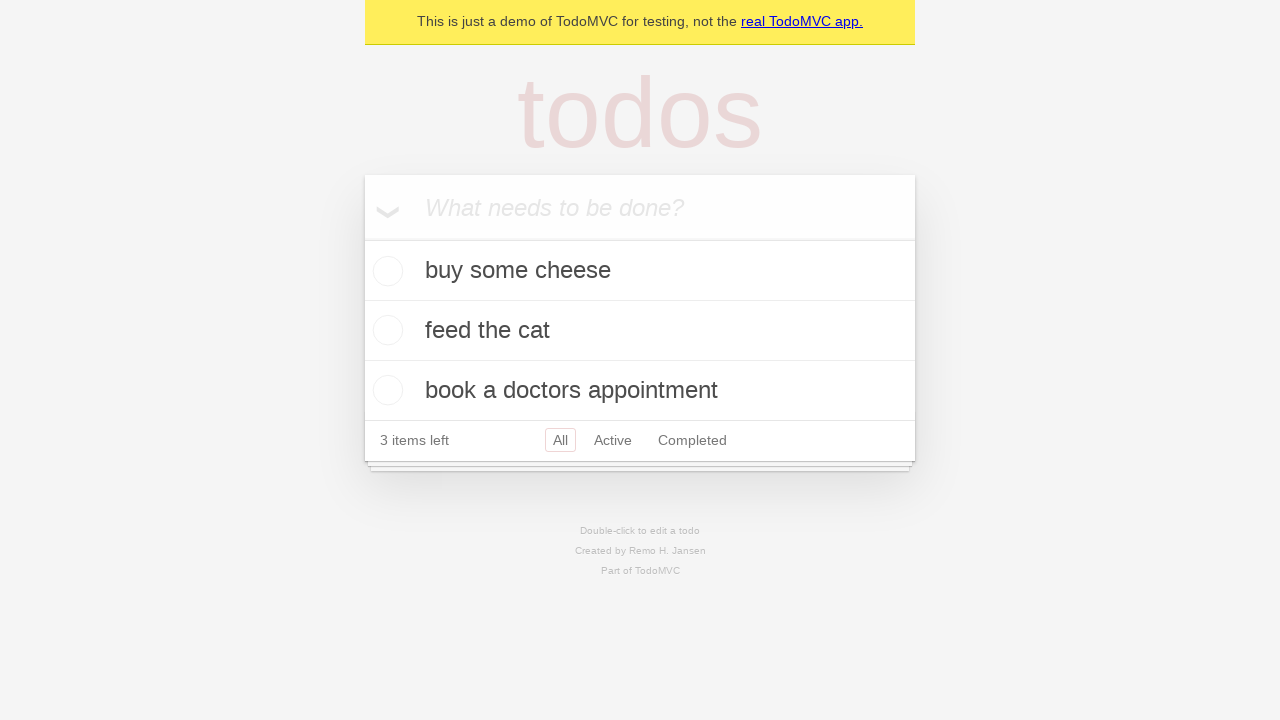

Waited for third todo item to appear
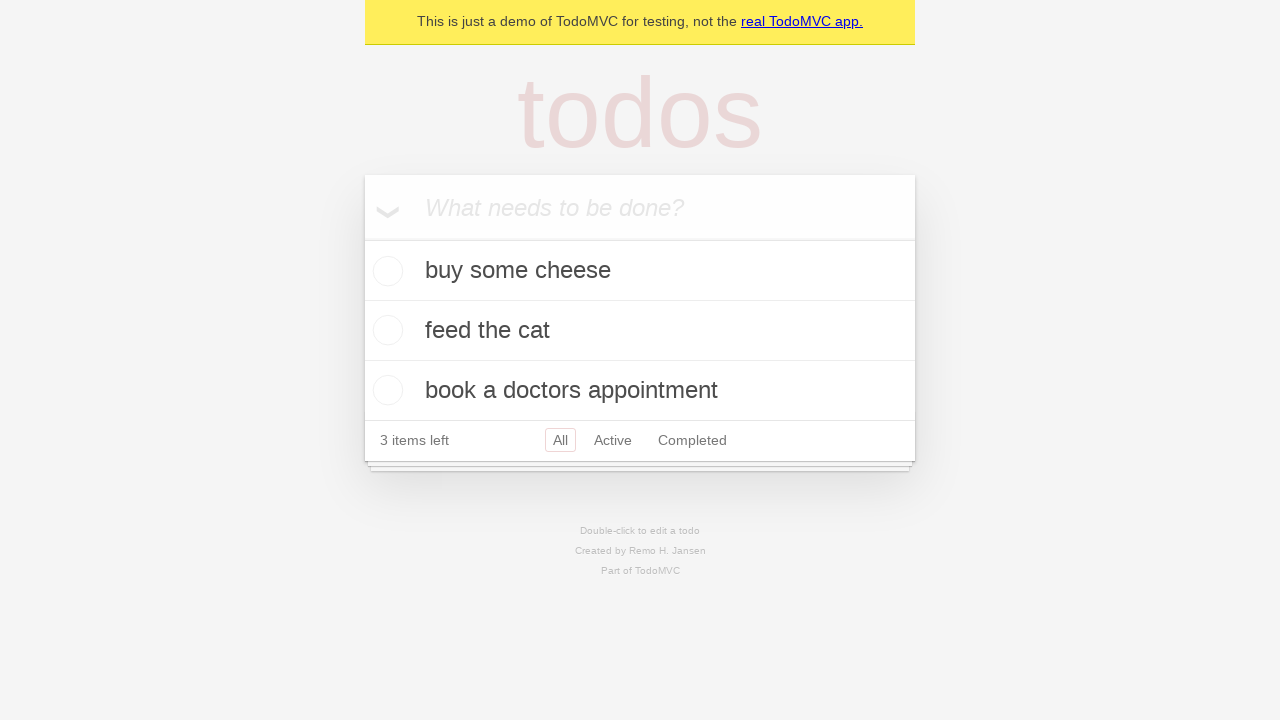

Double-clicked second todo item to enter edit mode at (640, 331) on [data-testid='todo-item'] >> nth=1
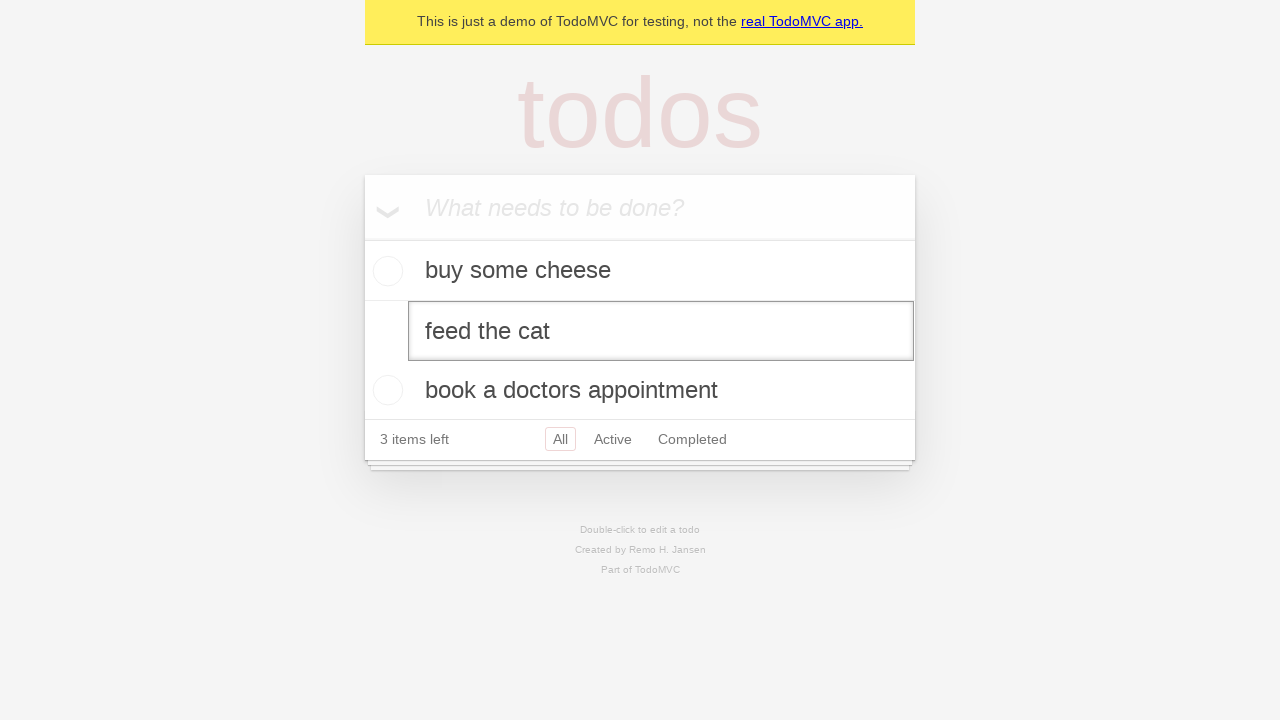

Changed todo text to 'buy some sausages' in edit field on [data-testid='todo-item'] >> nth=1 >> internal:role=textbox[name="Edit"i]
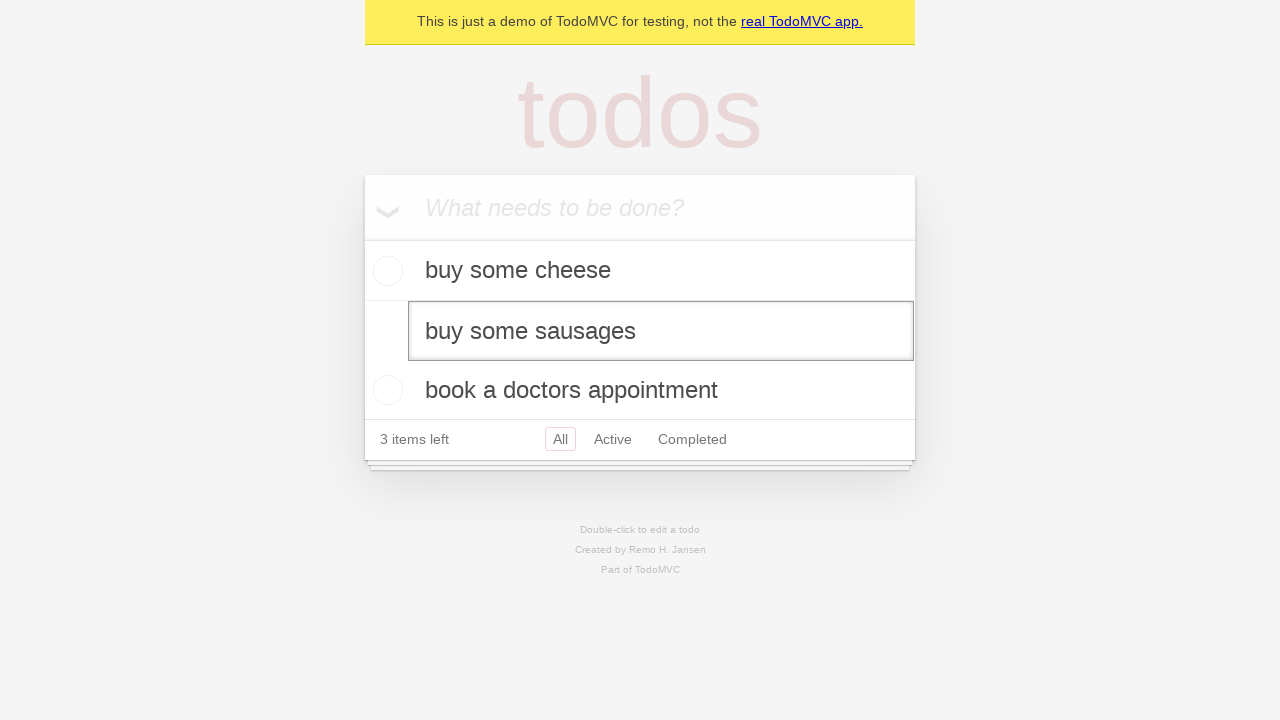

Pressed Escape to cancel edit and revert changes on [data-testid='todo-item'] >> nth=1 >> internal:role=textbox[name="Edit"i]
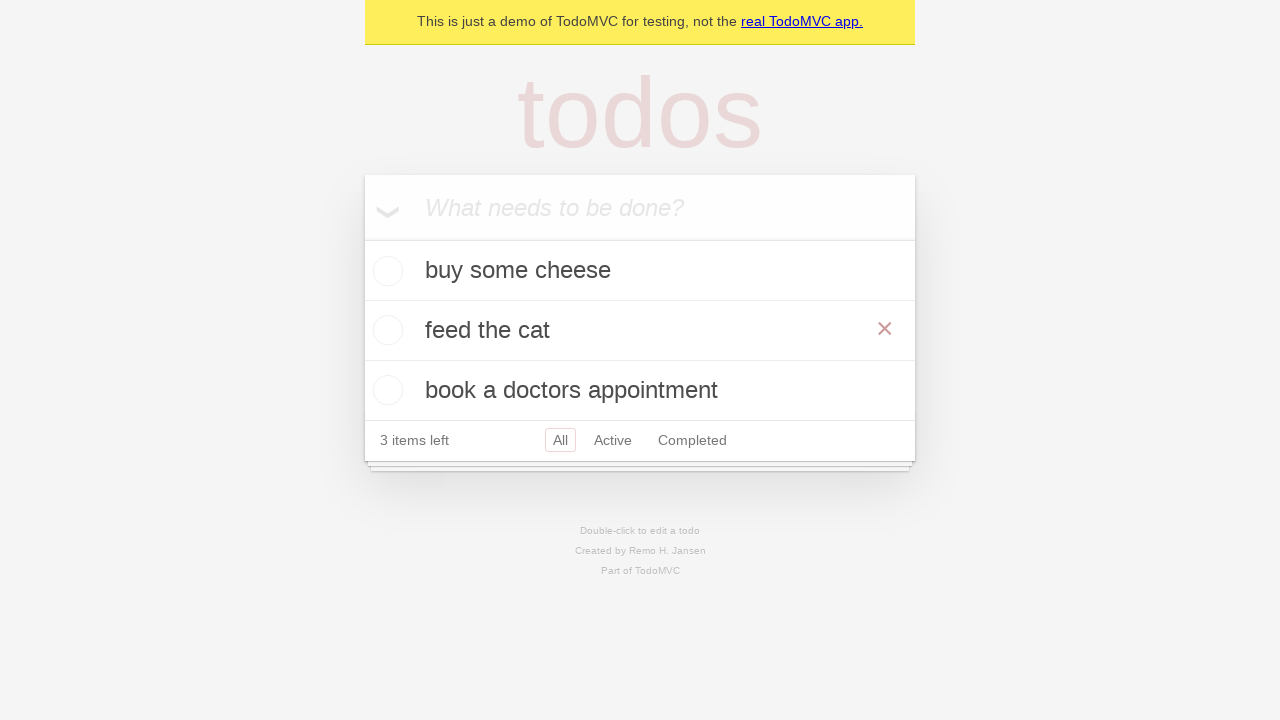

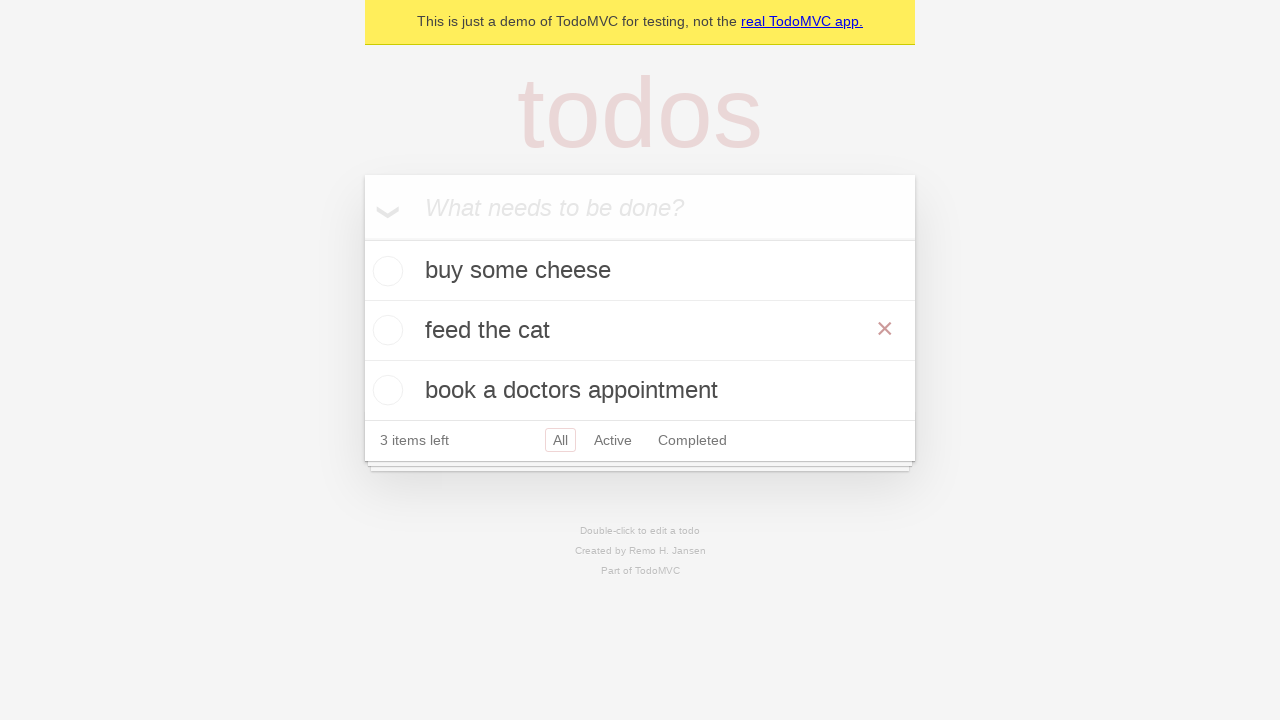